Tests selecting a country from dropdown and verifies the selected value is correct

Starting URL: https://letcode.in/dropdowns

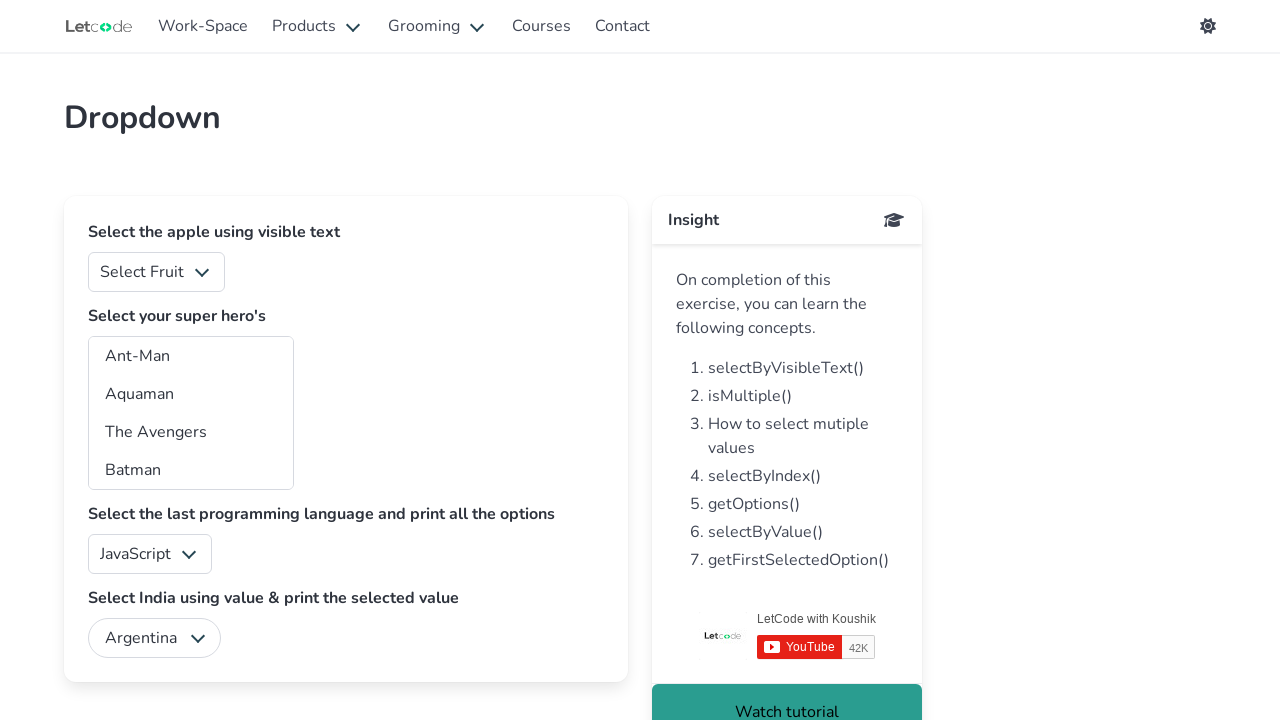

Selected 'India' from country dropdown on #country
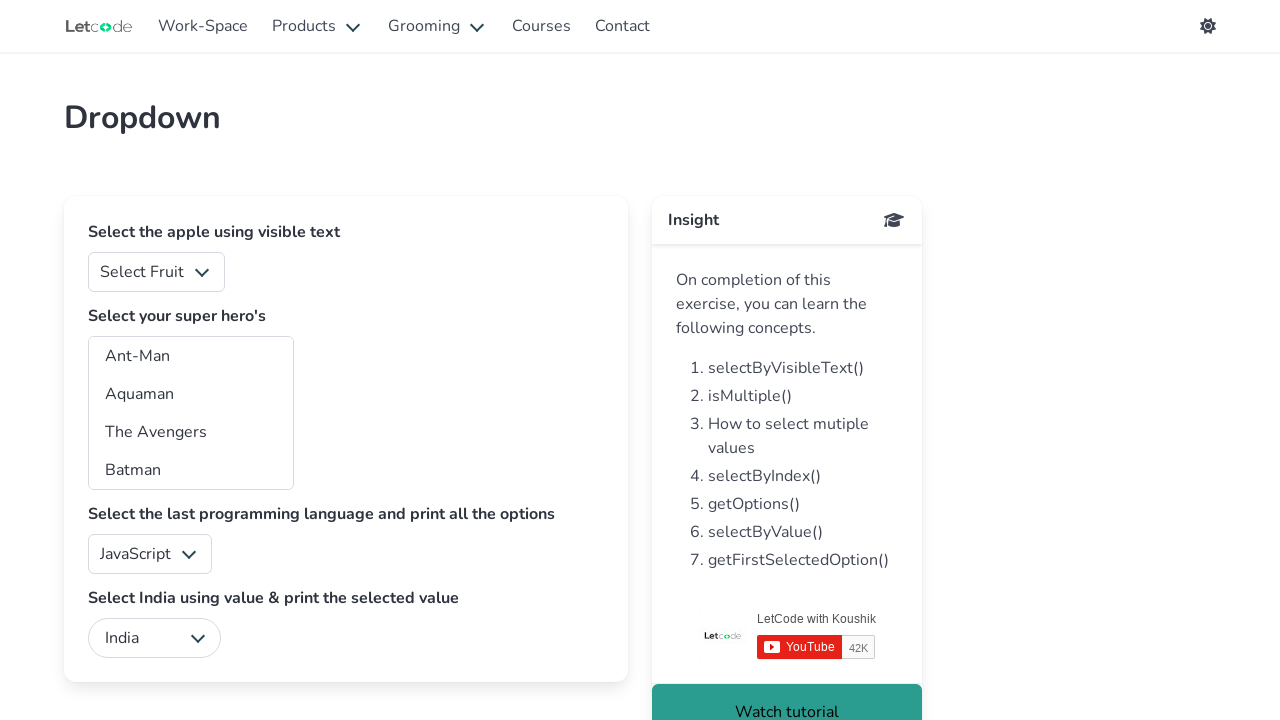

Verified that 'India' is selected in the dropdown
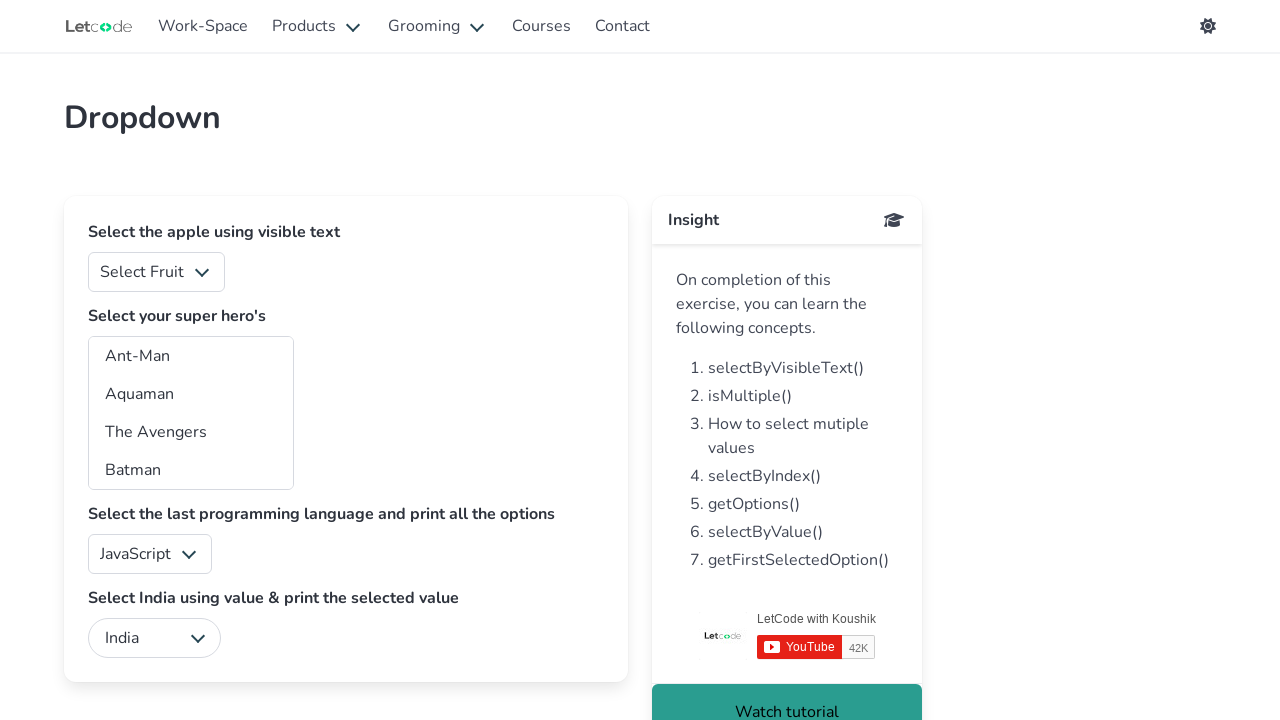

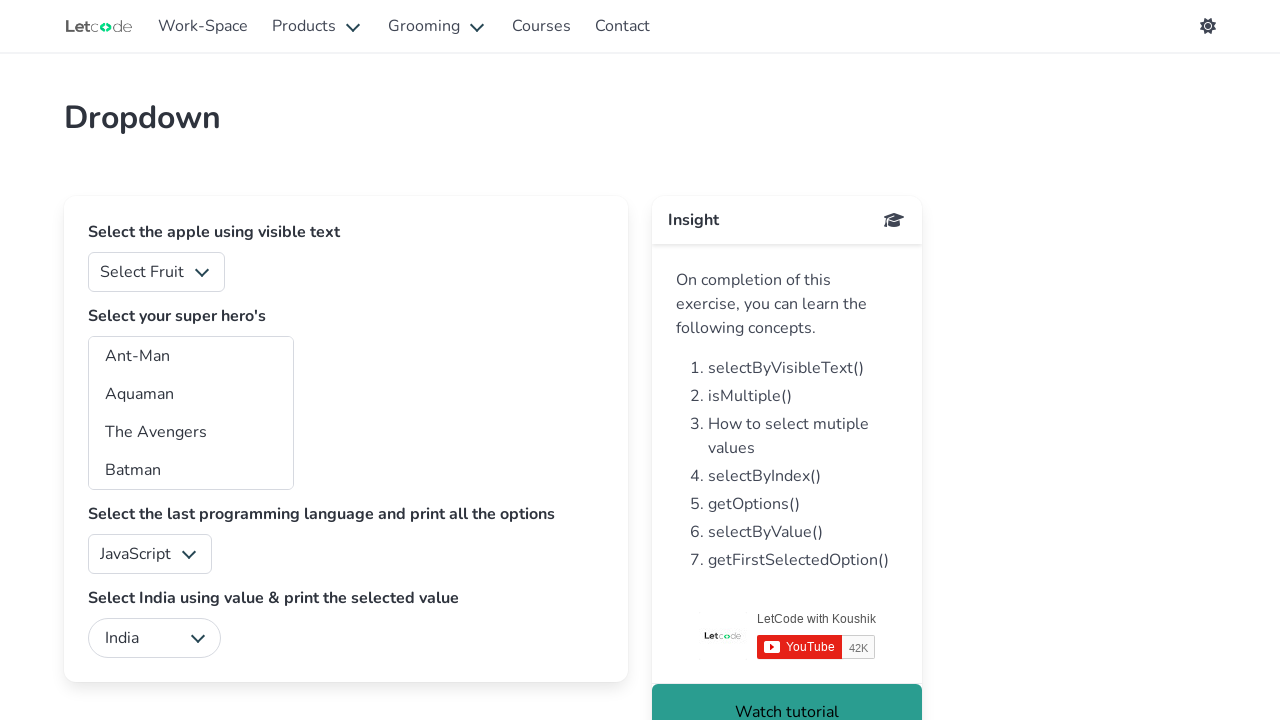